Tests modal dialog functionality by opening a modal and then closing it using JavaScript execution

Starting URL: http://formy-project.herokuapp.com/modal

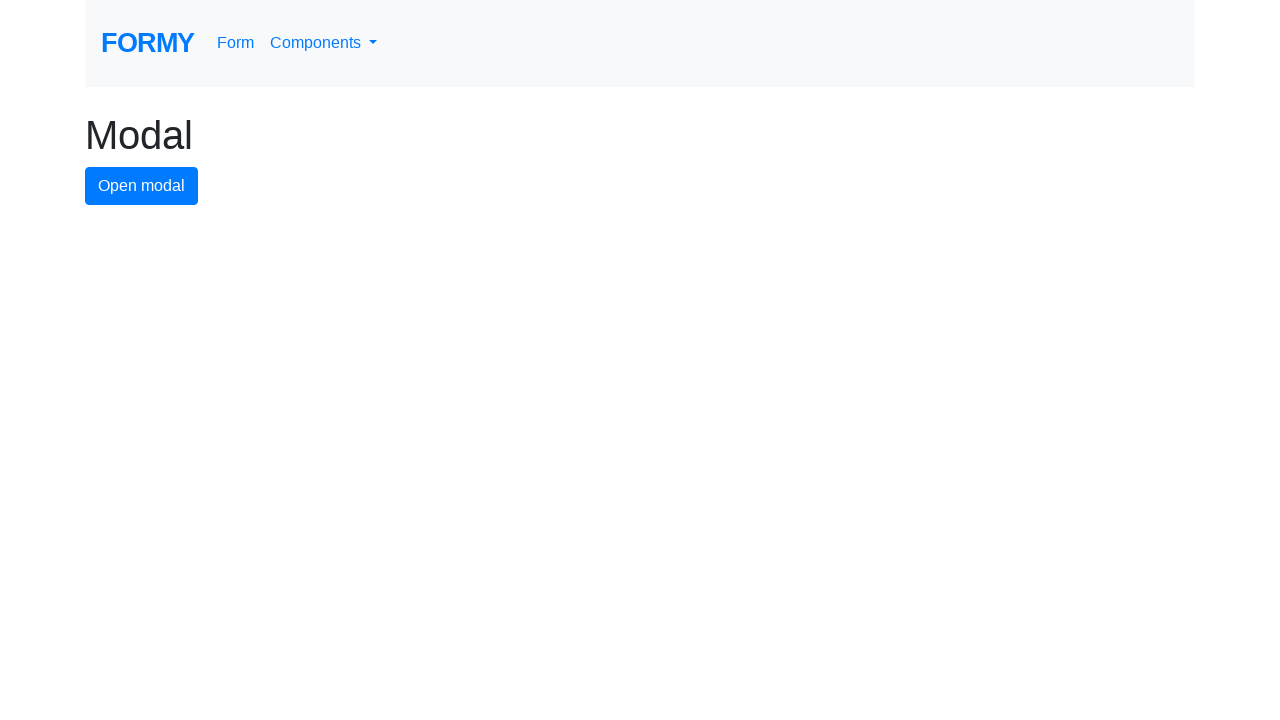

Clicked modal button to open the modal dialog at (142, 186) on #modal-button
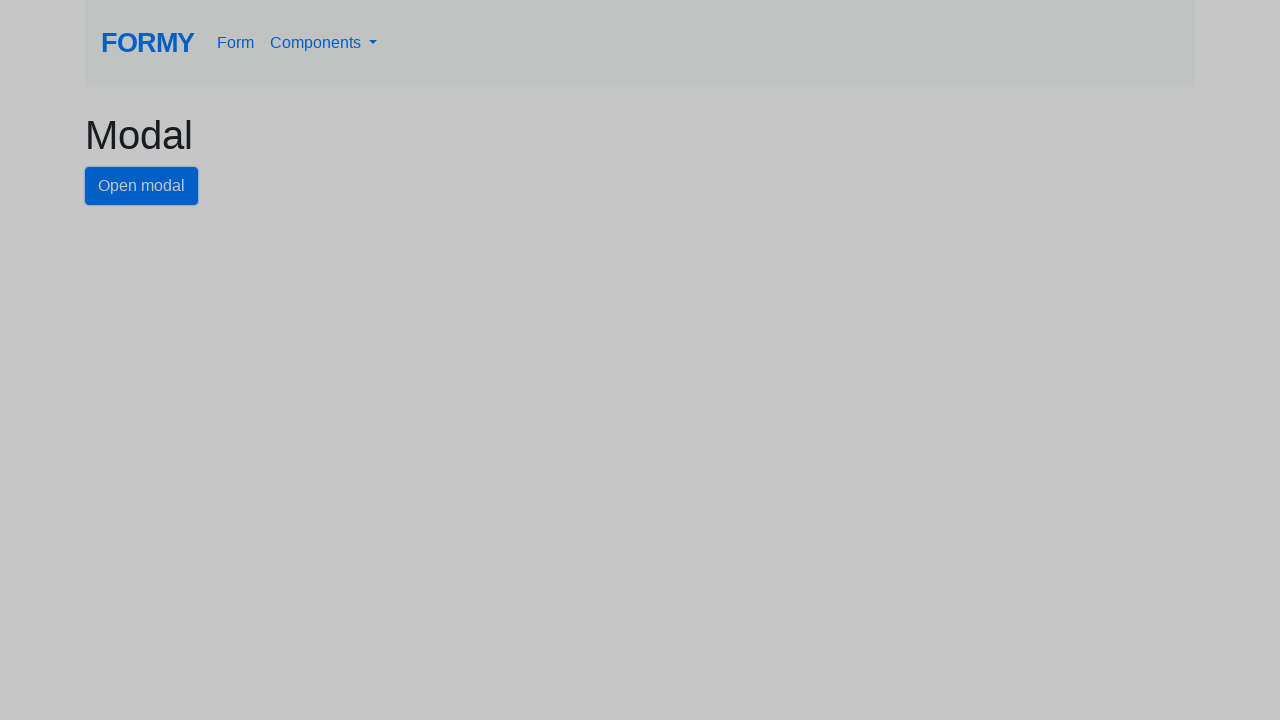

Waited for modal to appear on the page
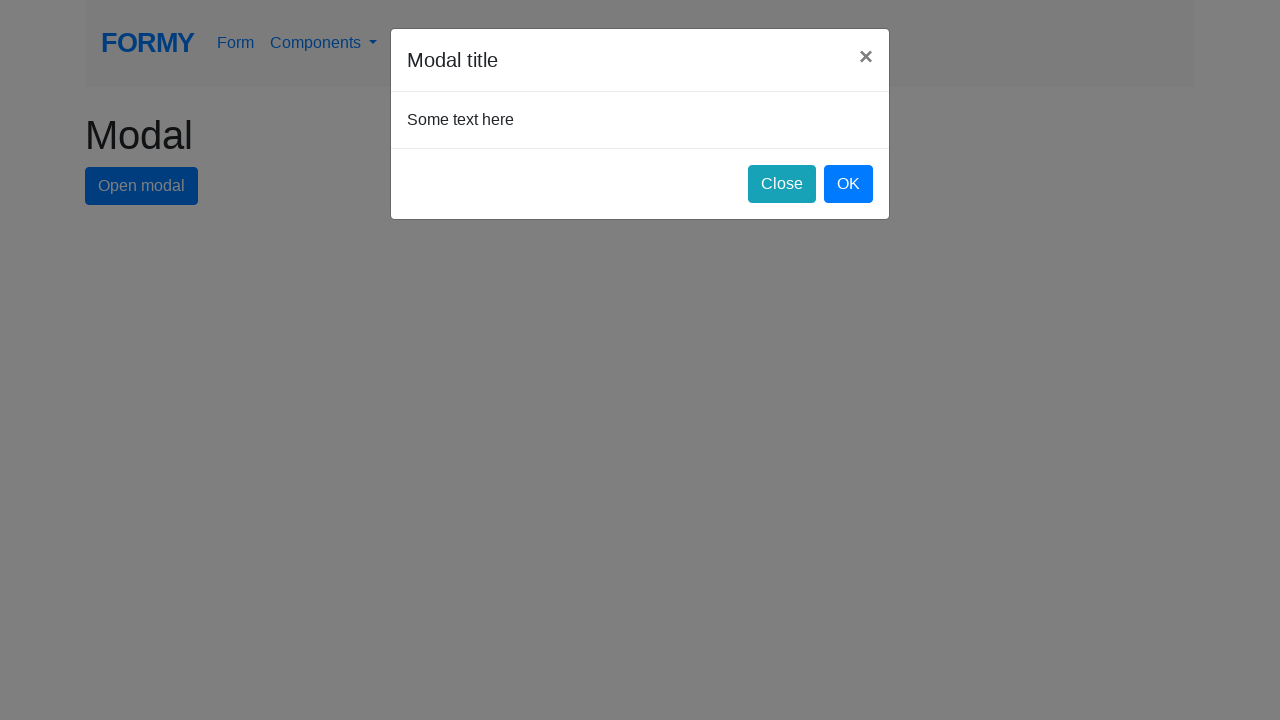

Located the close button element
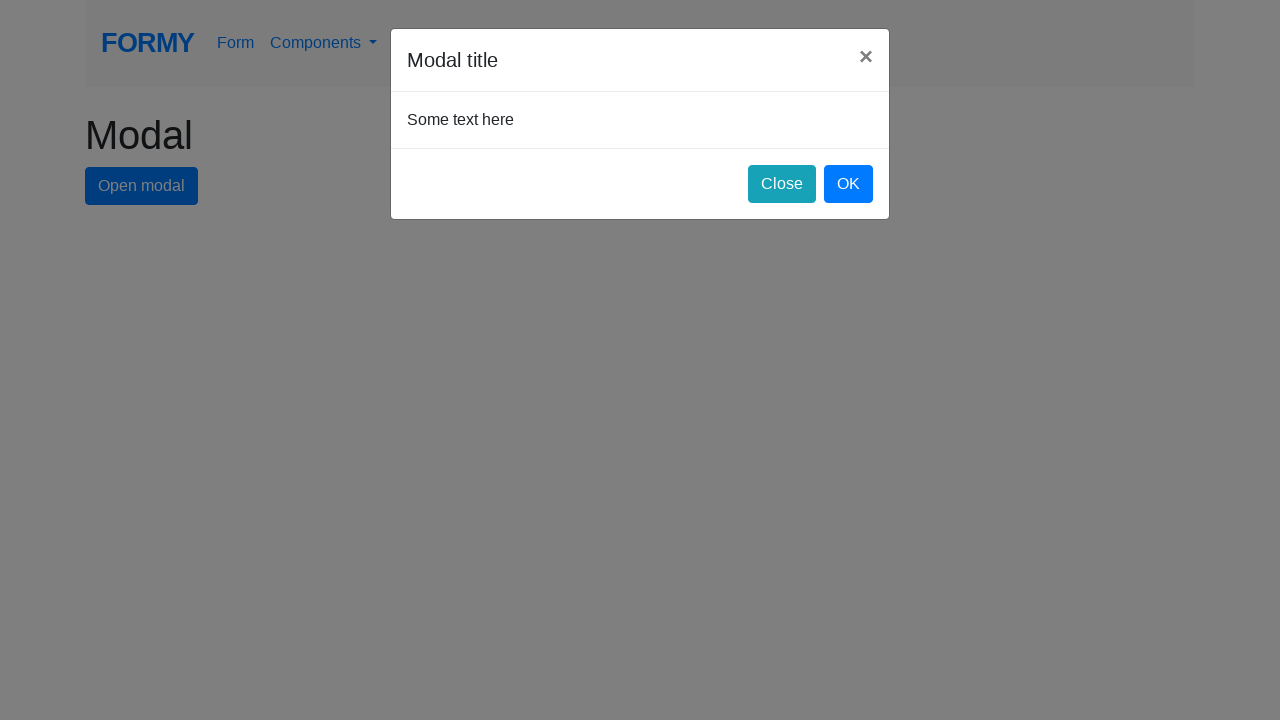

Closed modal dialog using JavaScript execution
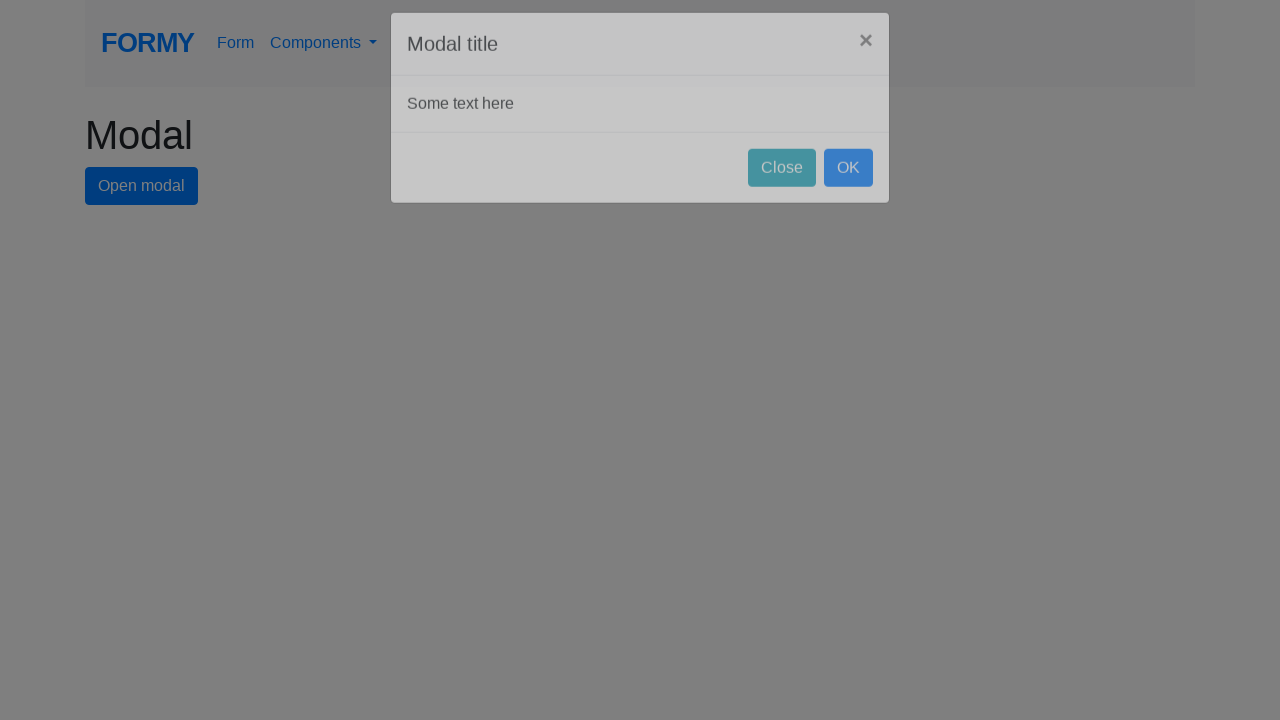

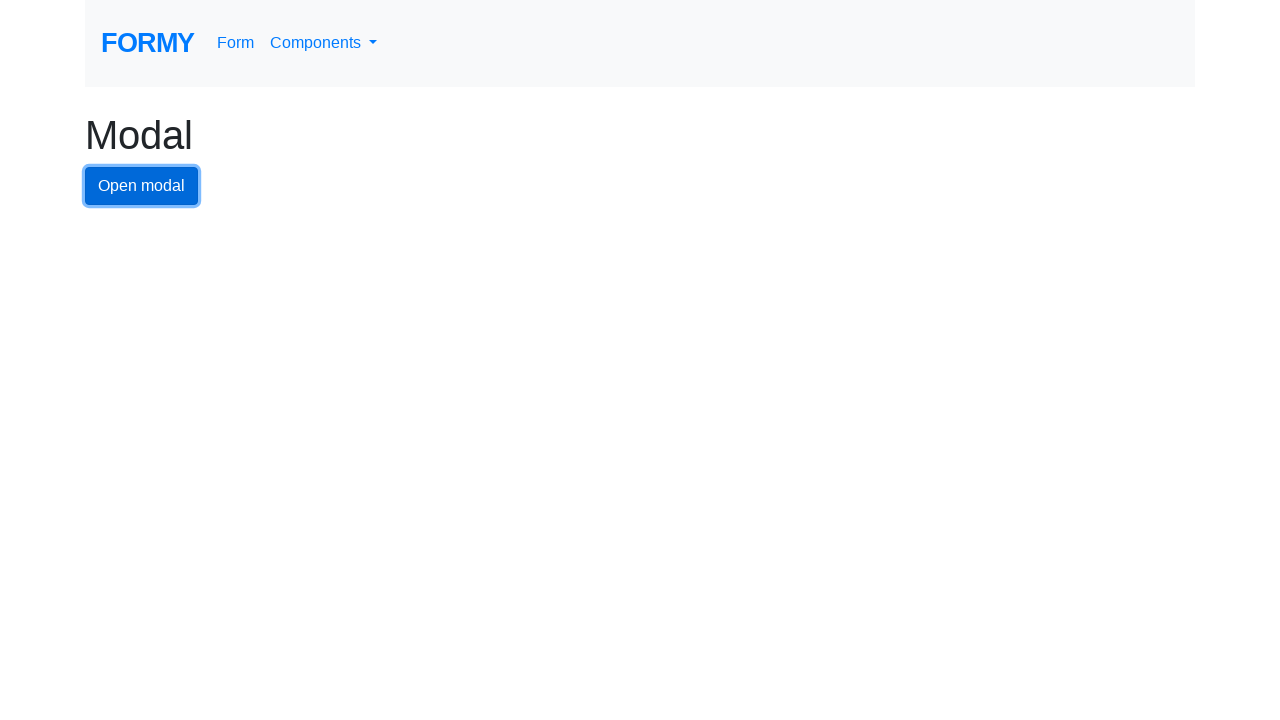